Tests text box form by scrolling down, clicking Elements, navigating to Text Box, filling all fields and submitting to verify output.

Starting URL: https://demoqa.com/

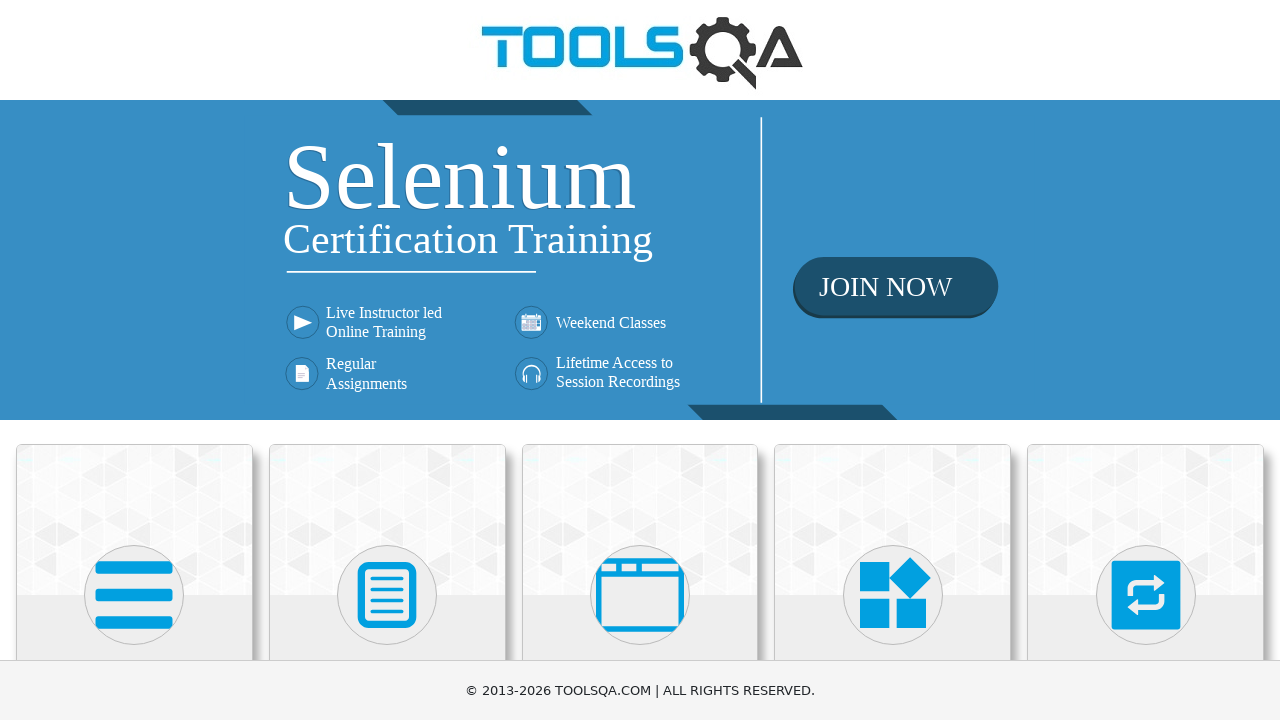

Navigated to DemoQA homepage
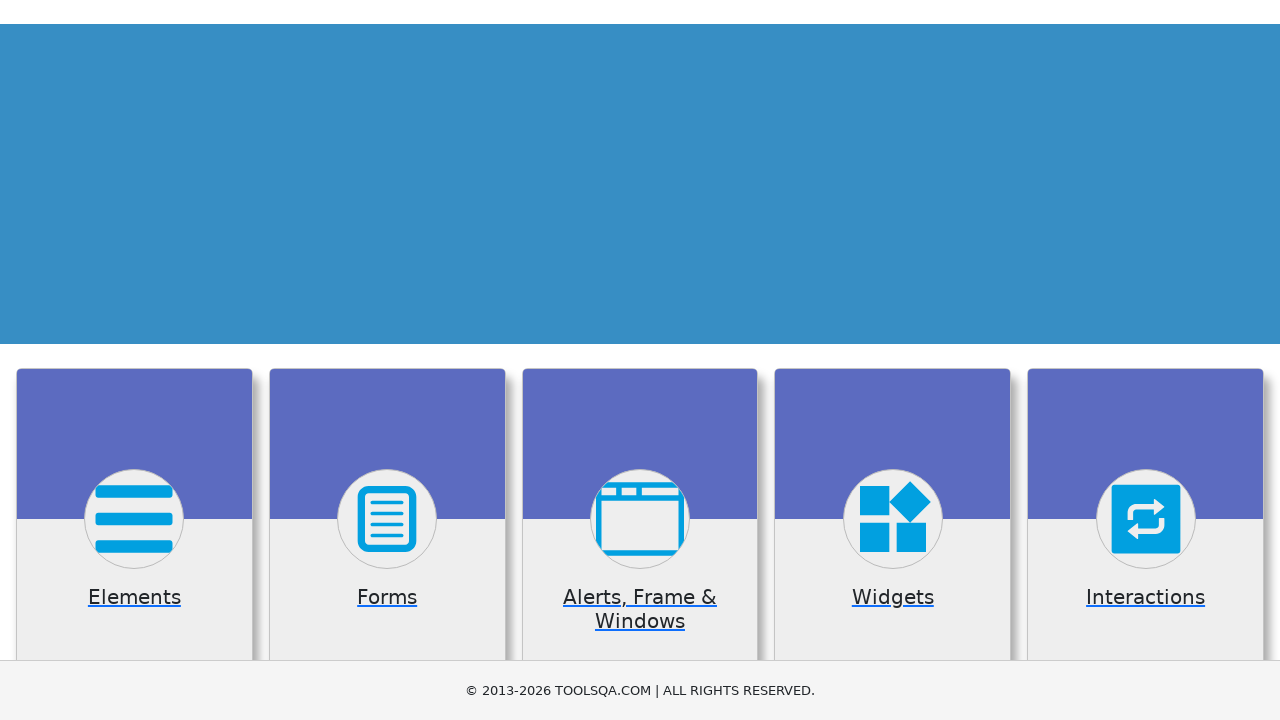

Clicked Elements heading at (134, 360) on xpath=(//h5)[1]
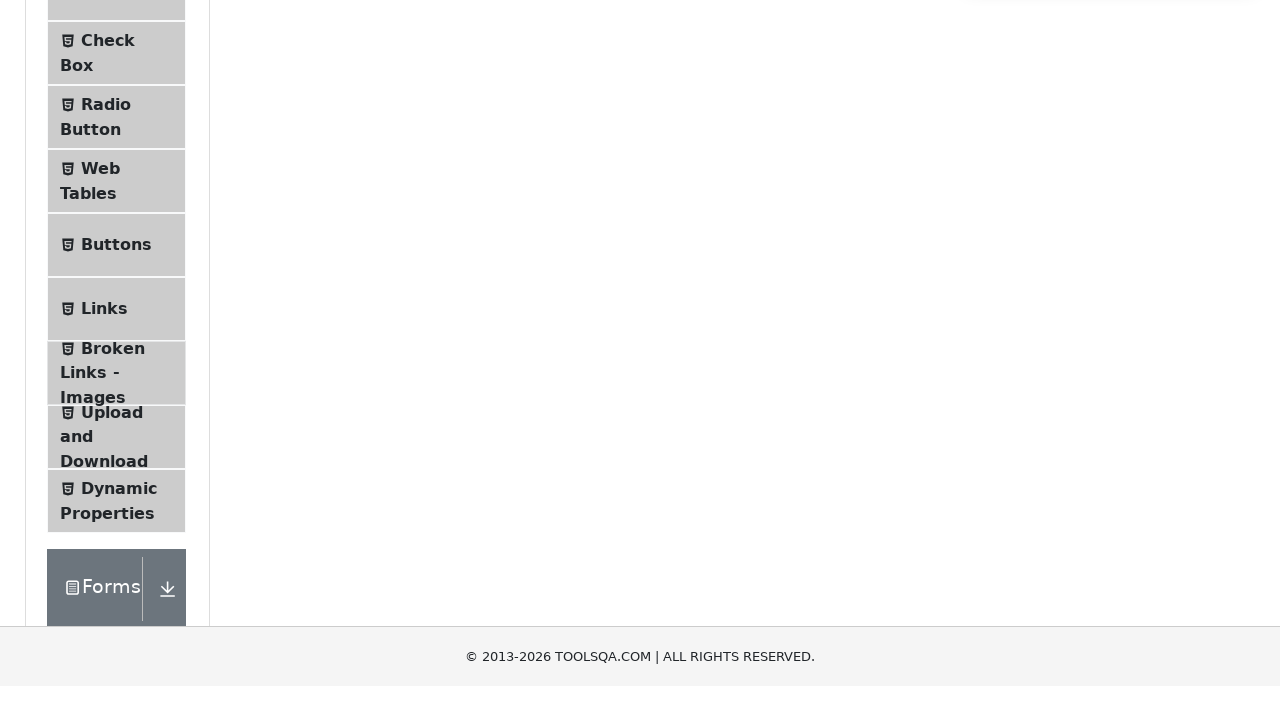

Clicked Text Box option at (119, 261) on xpath=//span[text()='Text Box']
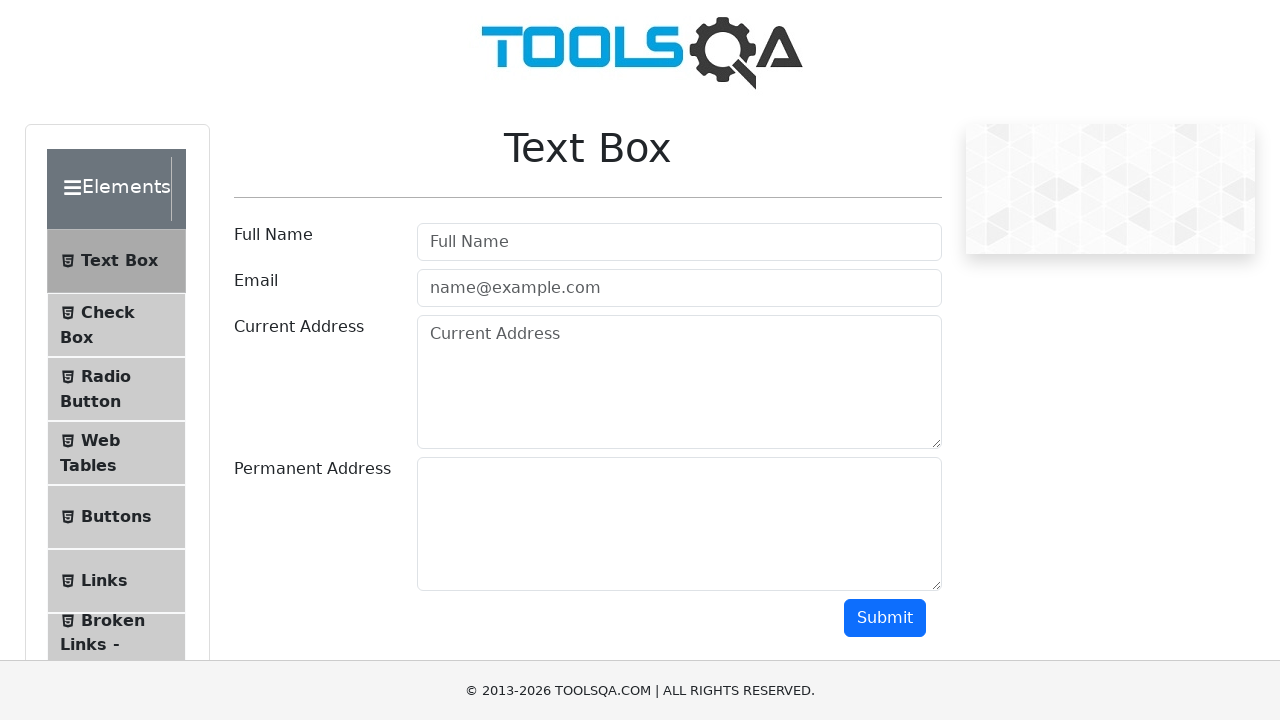

Filled username field with 'Sam Don' on #userName
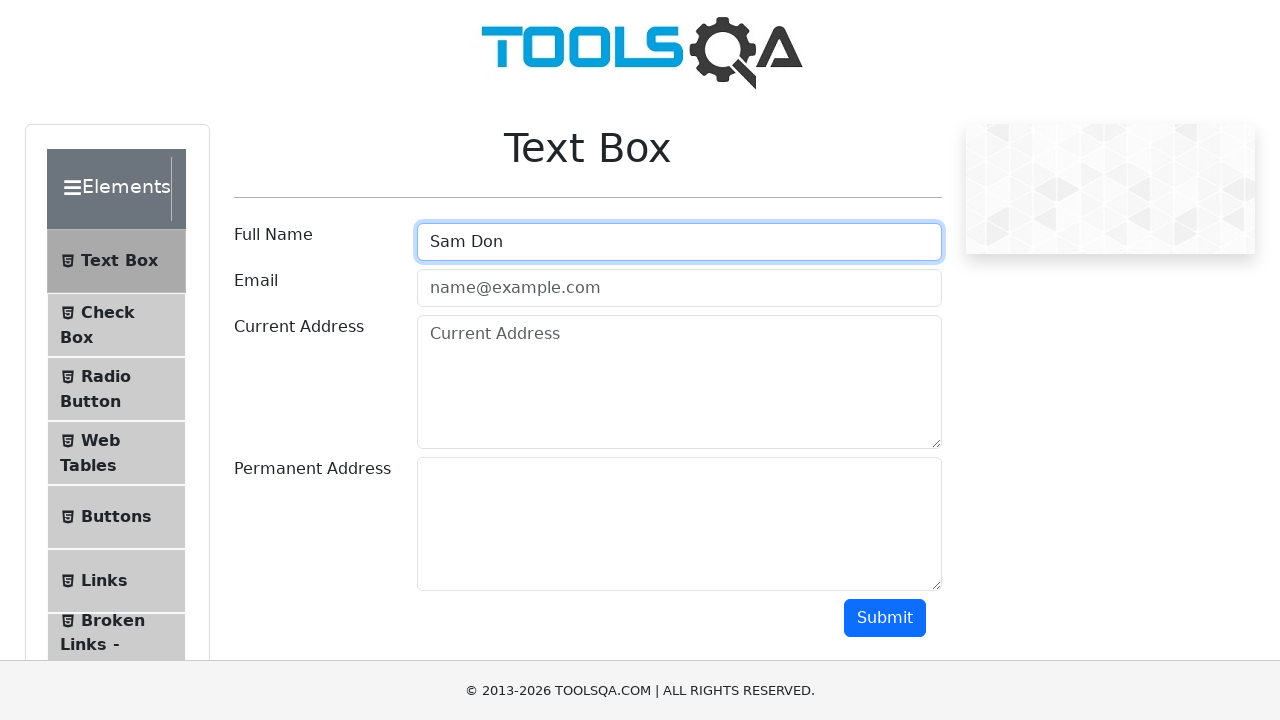

Filled email field with 'sam@gmail.com' on #userEmail
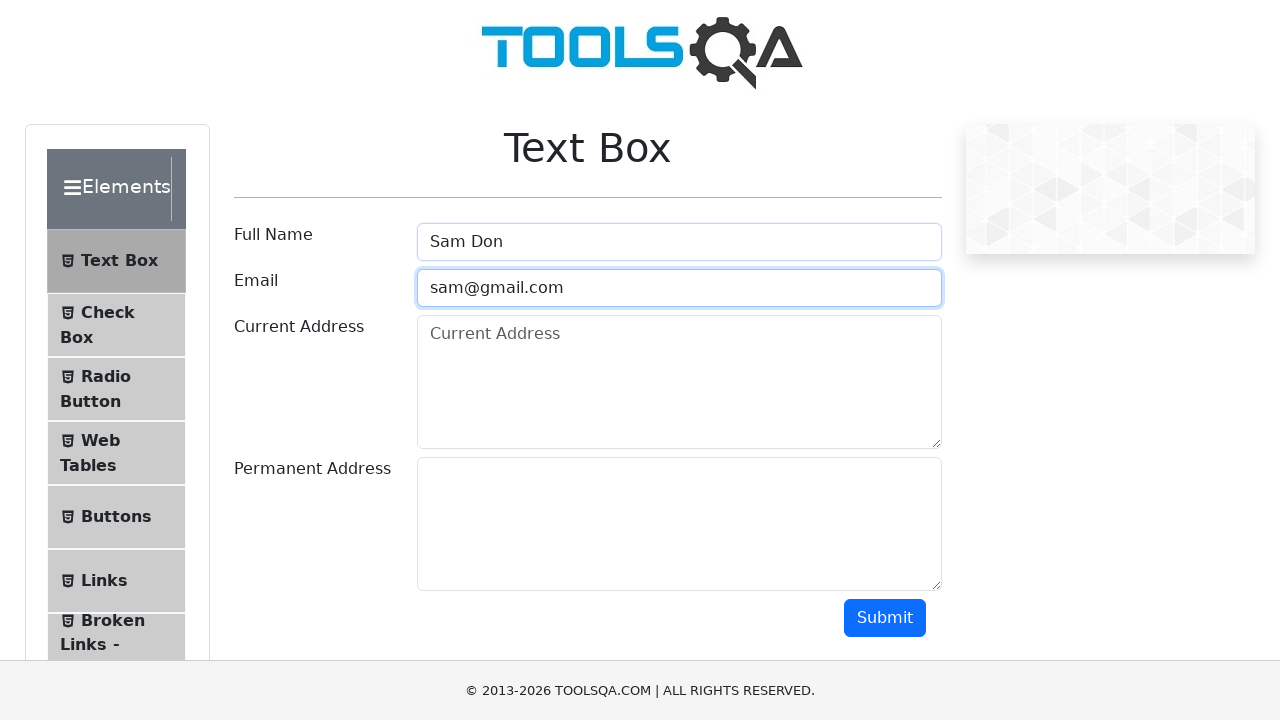

Filled current address with '123 My Road' on #currentAddress
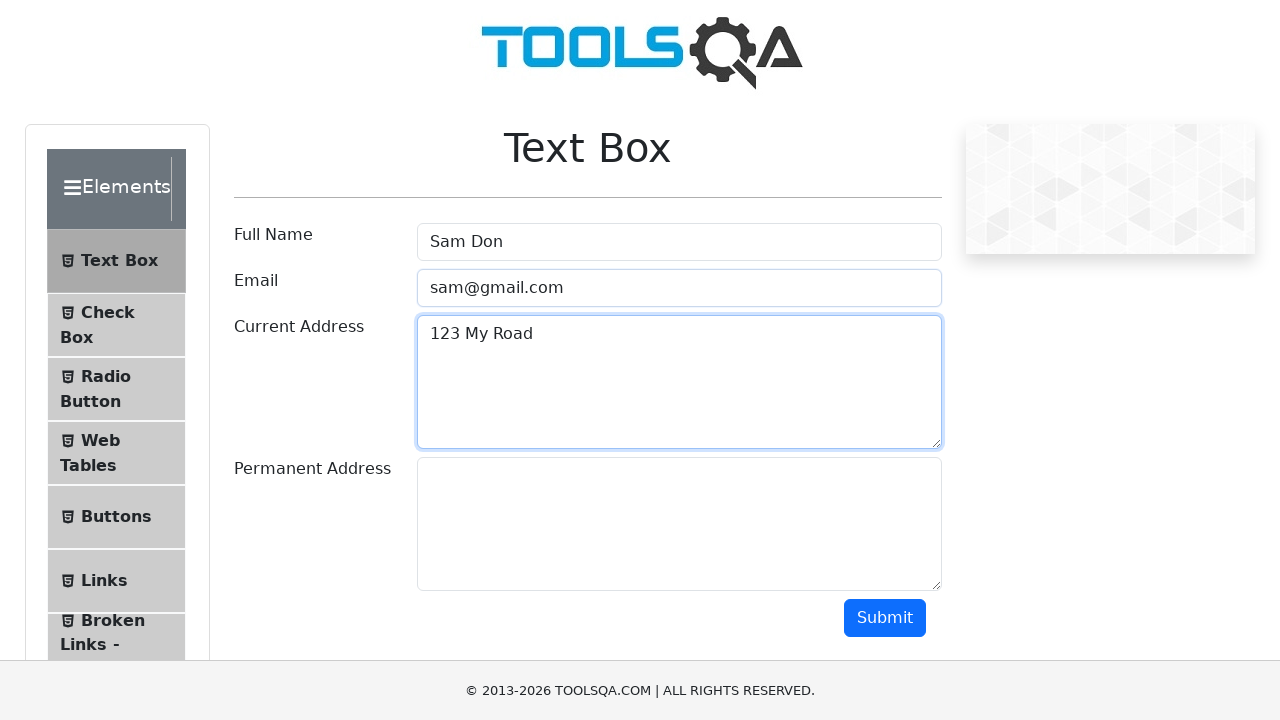

Filled permanent address with '1256 S Loop' on #permanentAddress
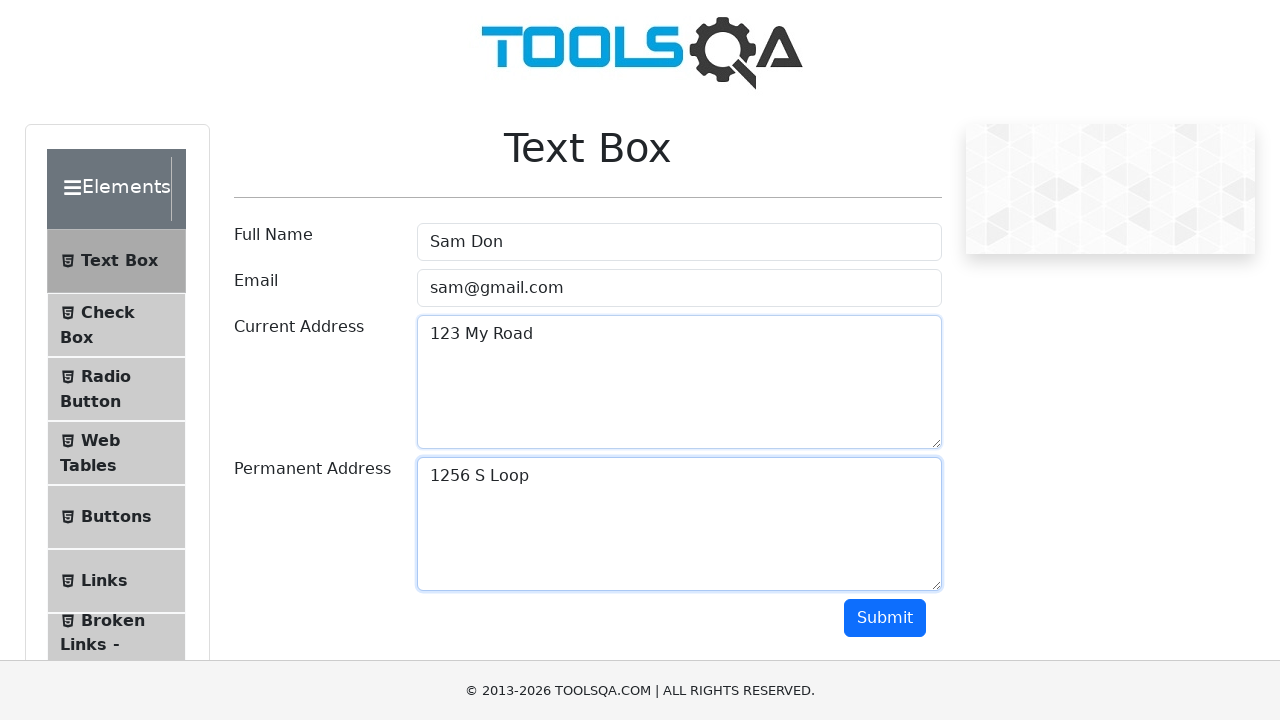

Clicked submit button to submit form at (885, 618) on #submit
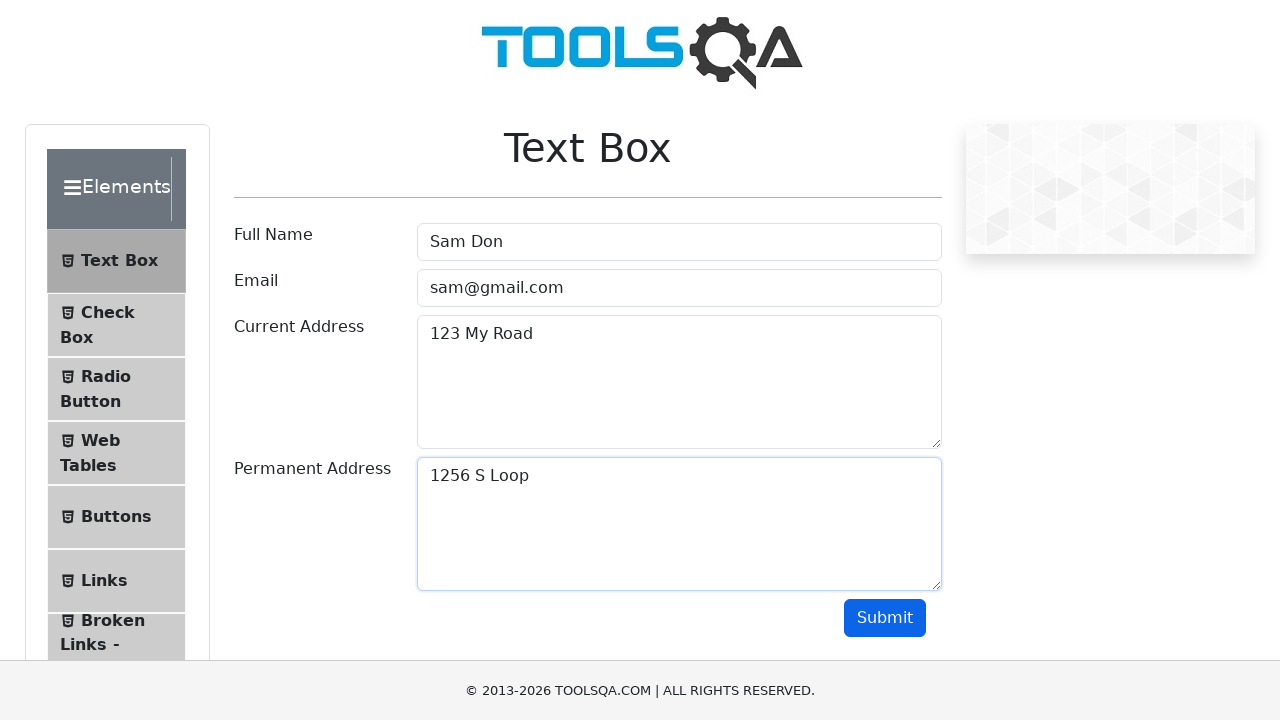

Waited for output section to appear
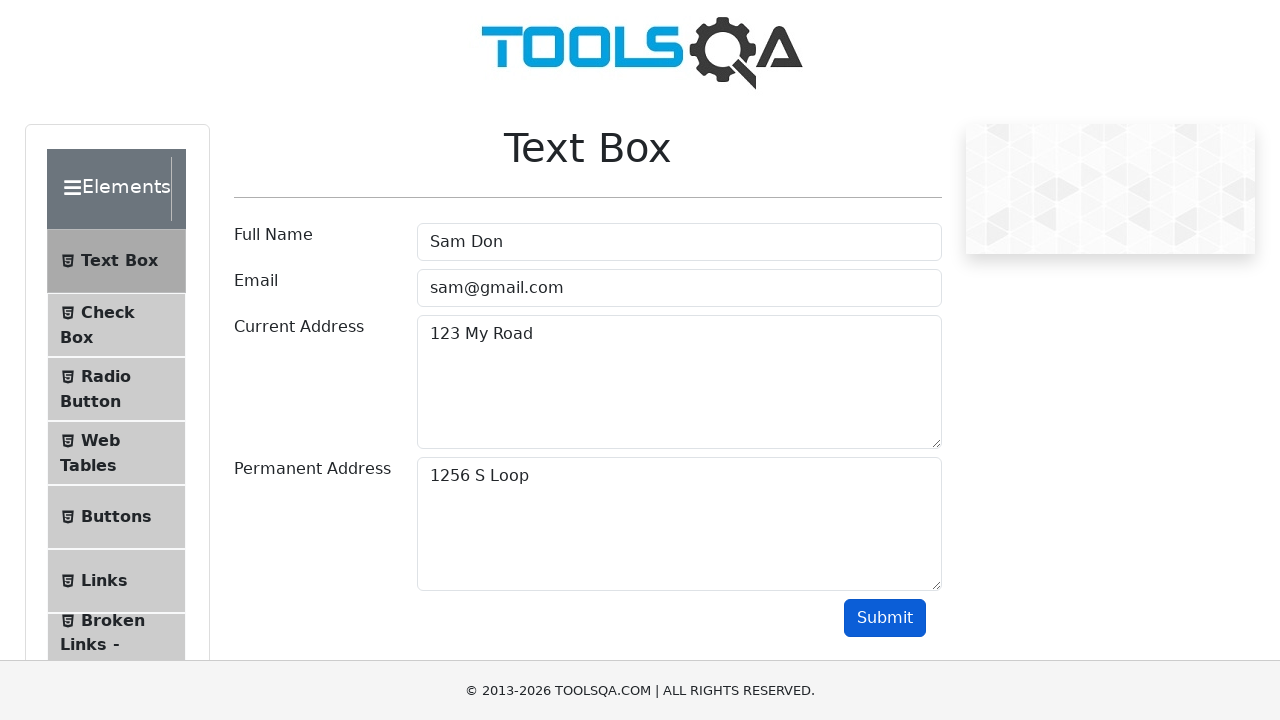

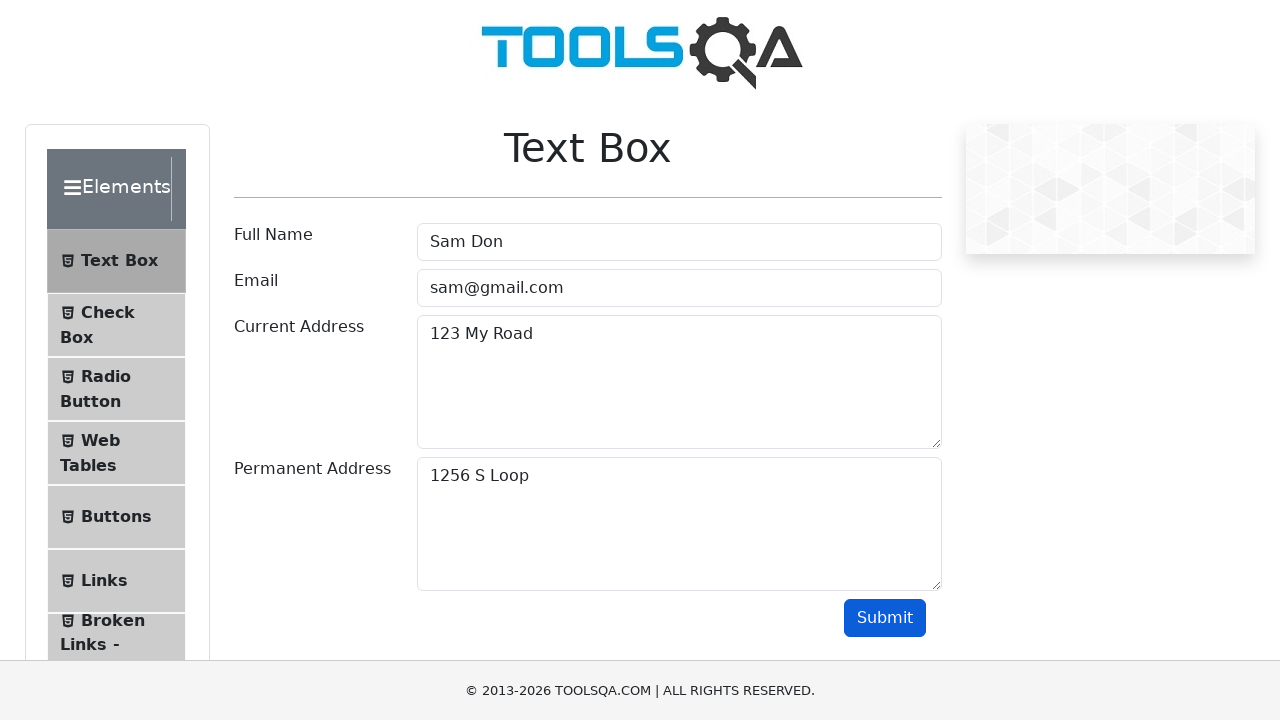